Navigates to Dassault Aviation defense page and toggles the browser to fullscreen mode

Starting URL: https://www.dassault-aviation.com/en/defense/

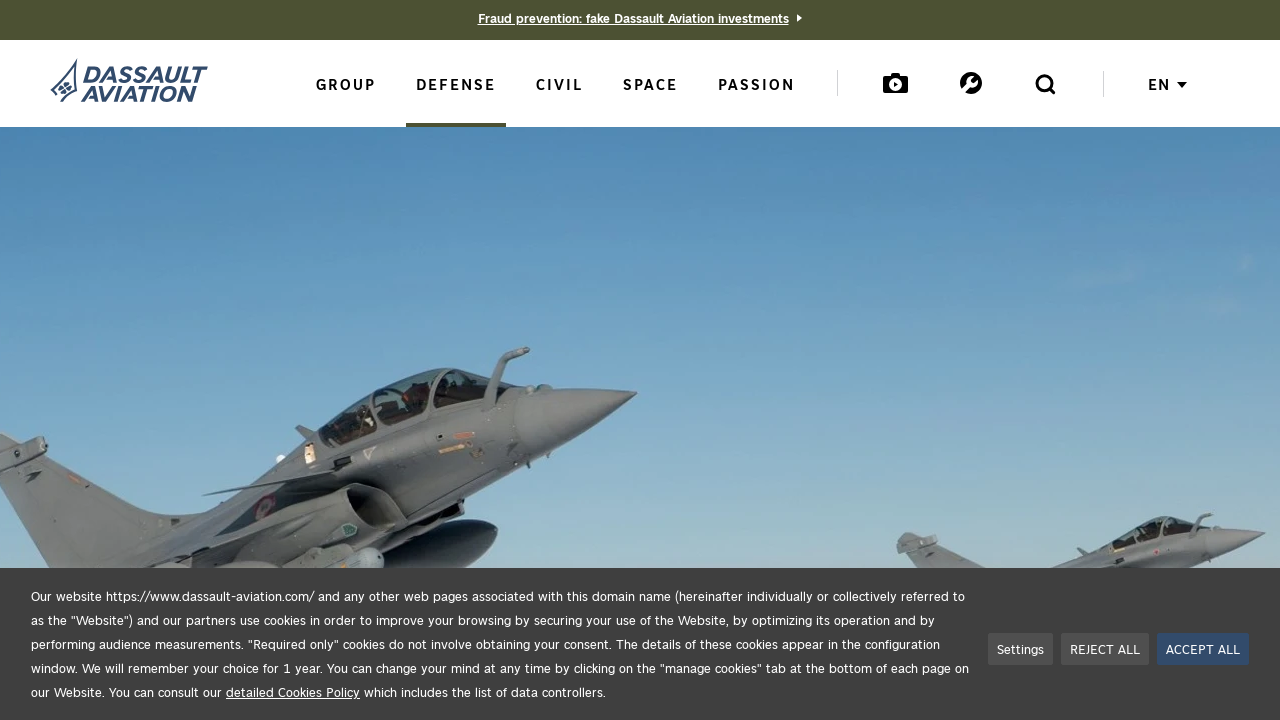

Navigated to Dassault Aviation defense page
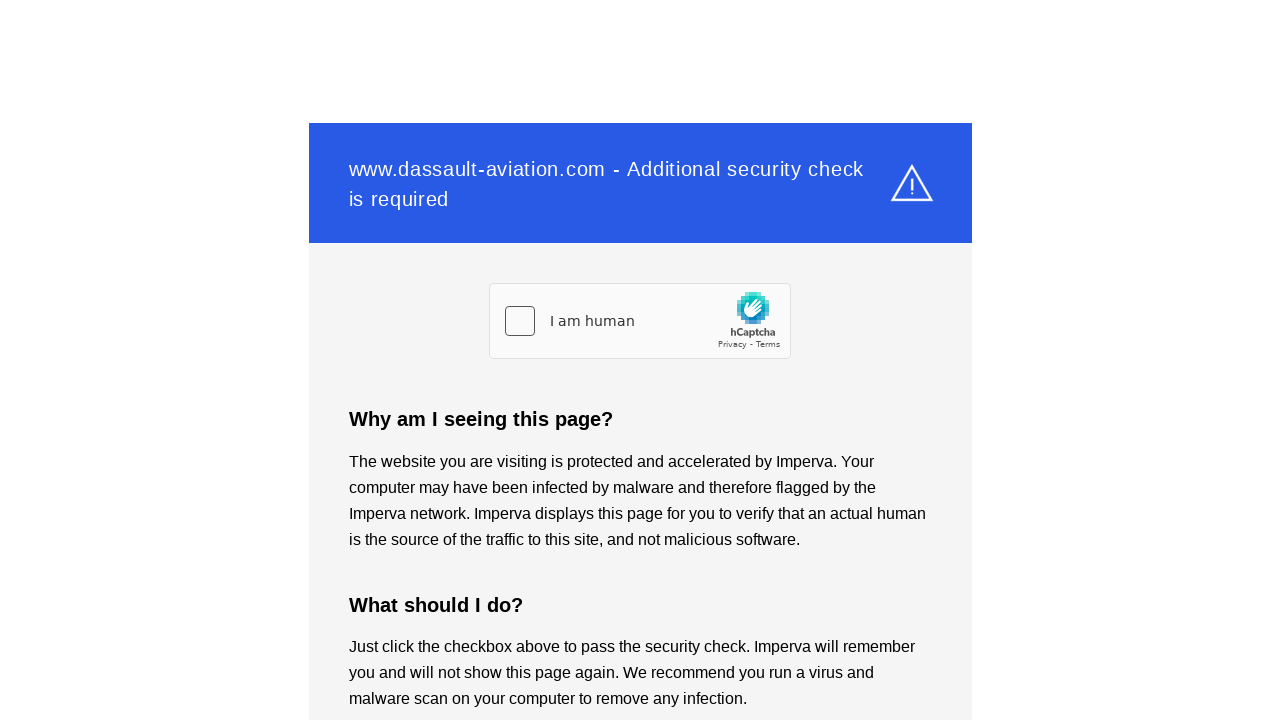

Toggled browser to fullscreen mode
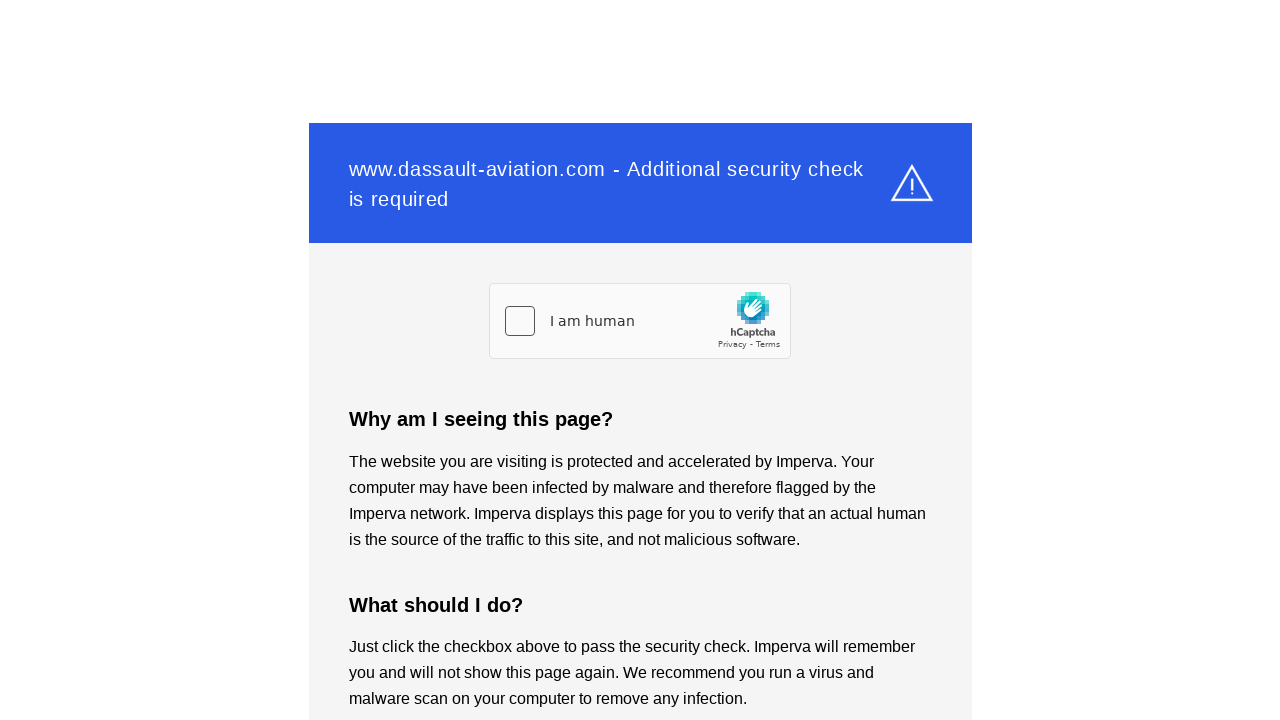

Waited 2 seconds to demonstrate fullscreen mode
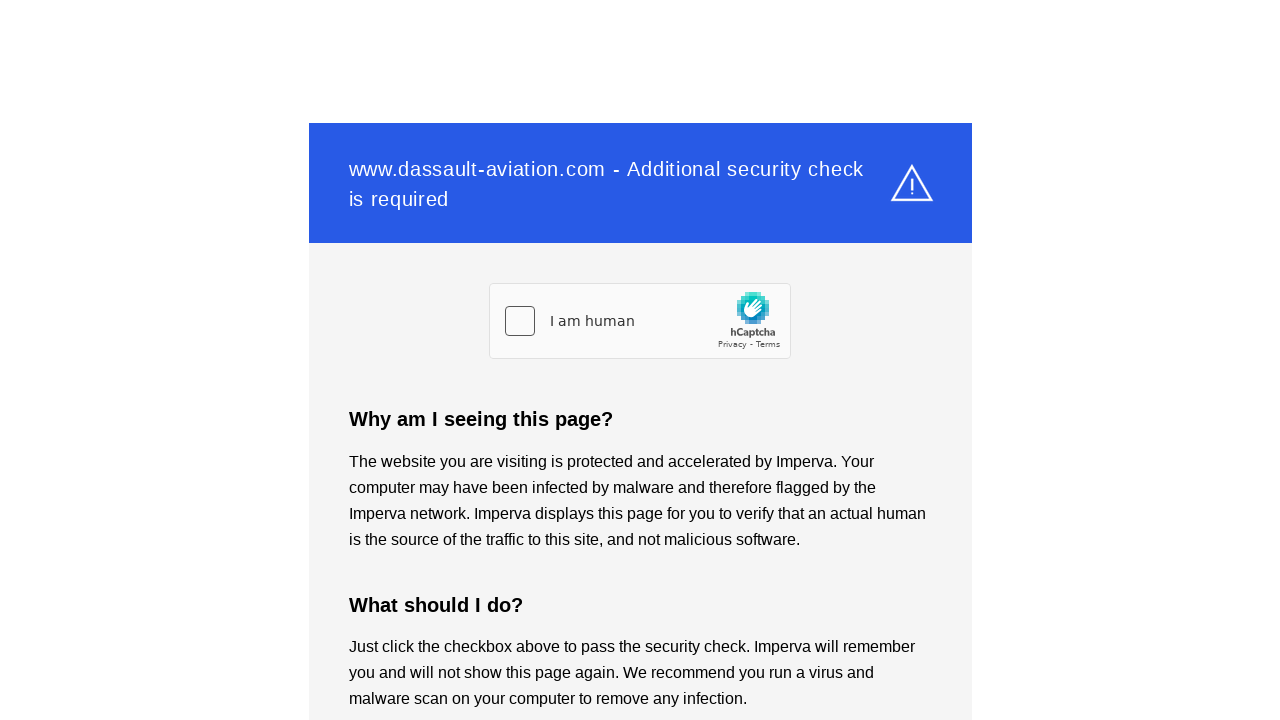

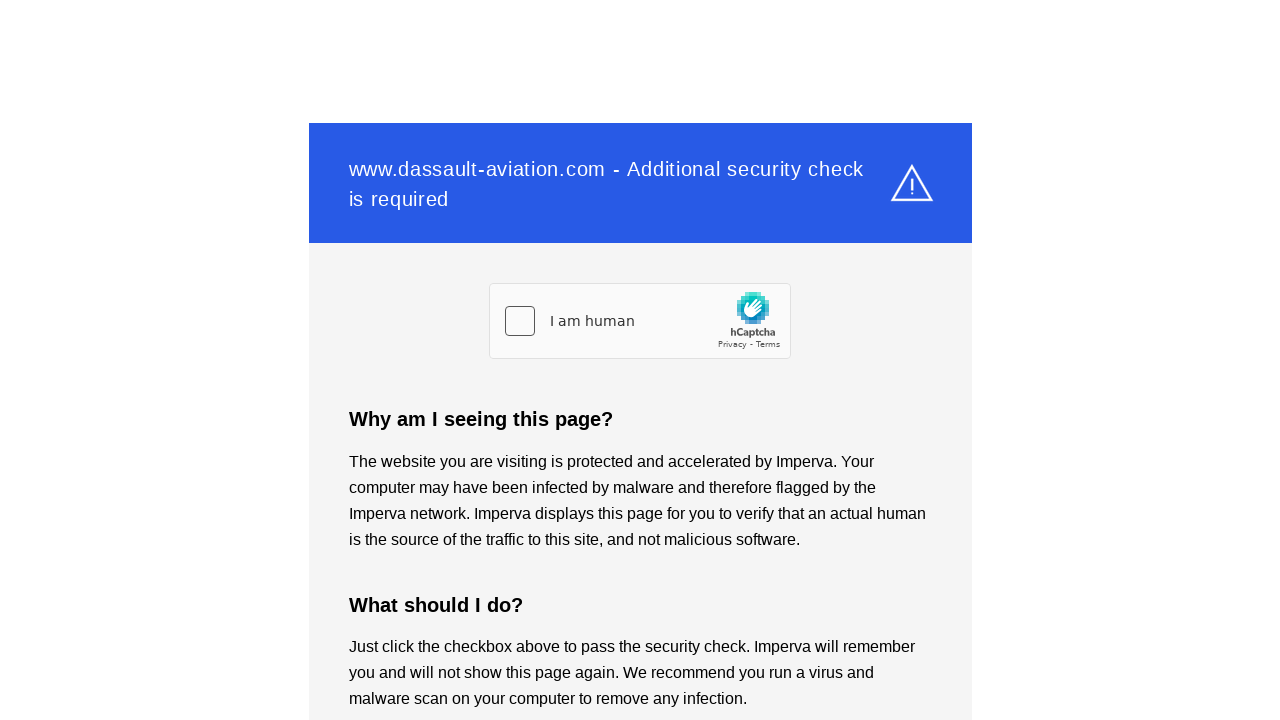